Tests mouse hover functionality on a navigation menu by hovering over menu items to reveal submenus

Starting URL: https://demoqa.com/menu

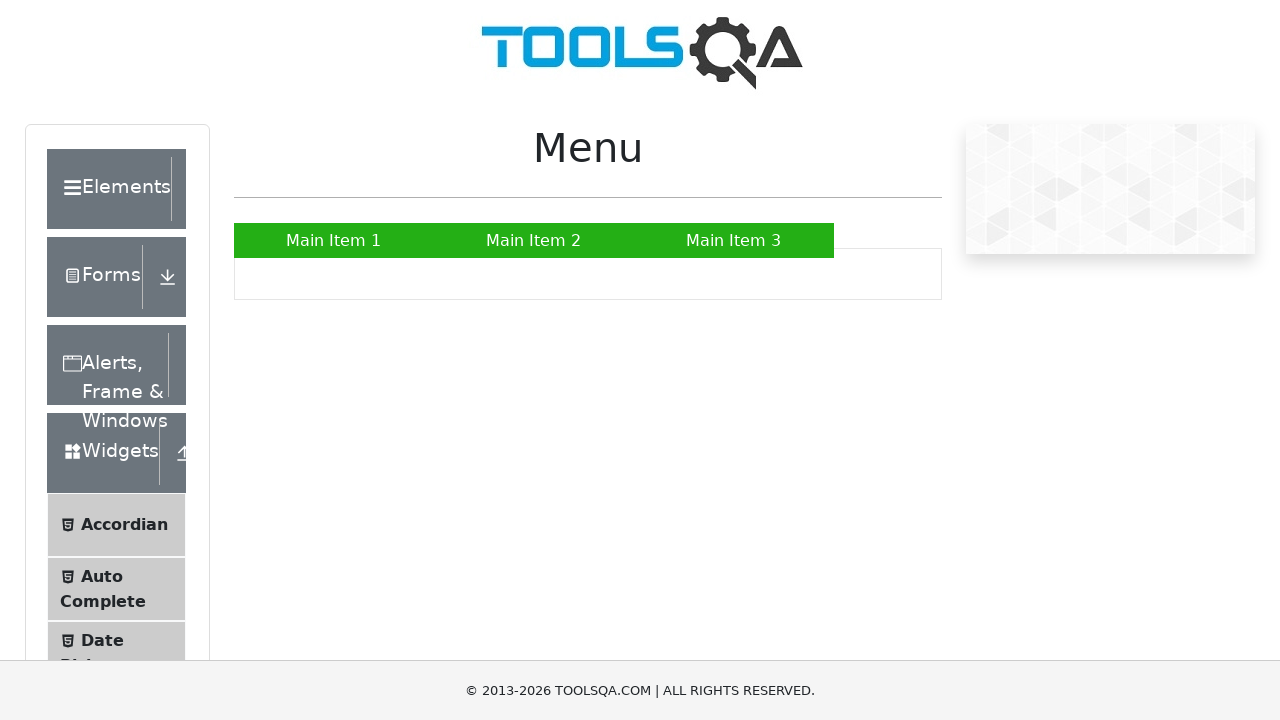

Hovered over second main menu item to reveal submenu at (534, 240) on xpath=//*[@id='nav']/li[2]/a
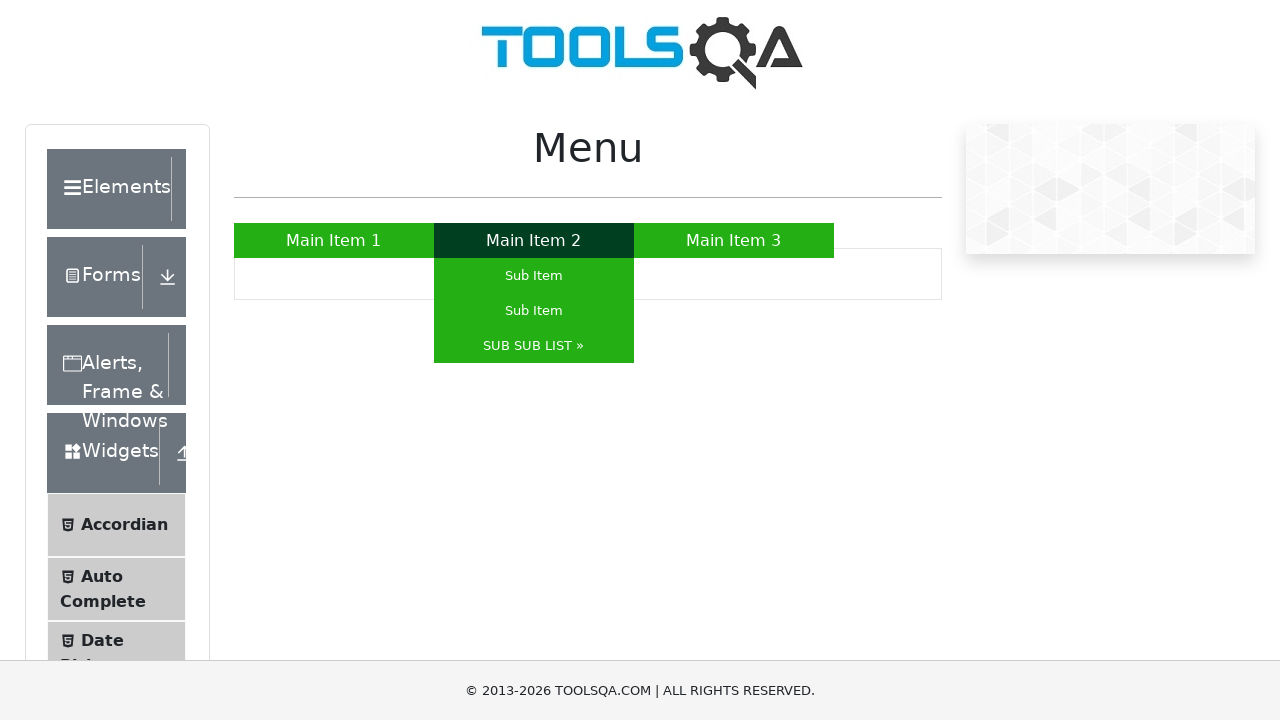

Hovered over third submenu item at (534, 346) on xpath=//*[@id='nav']/li[2]/ul/li[3]/a
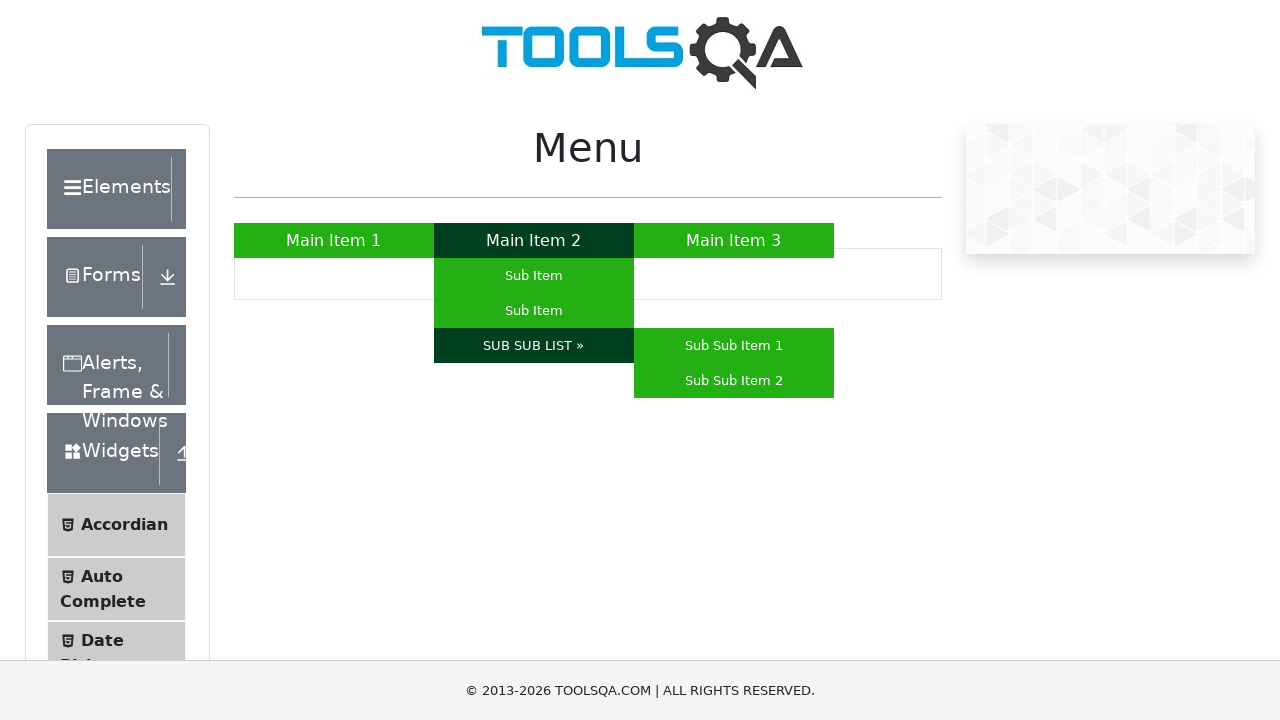

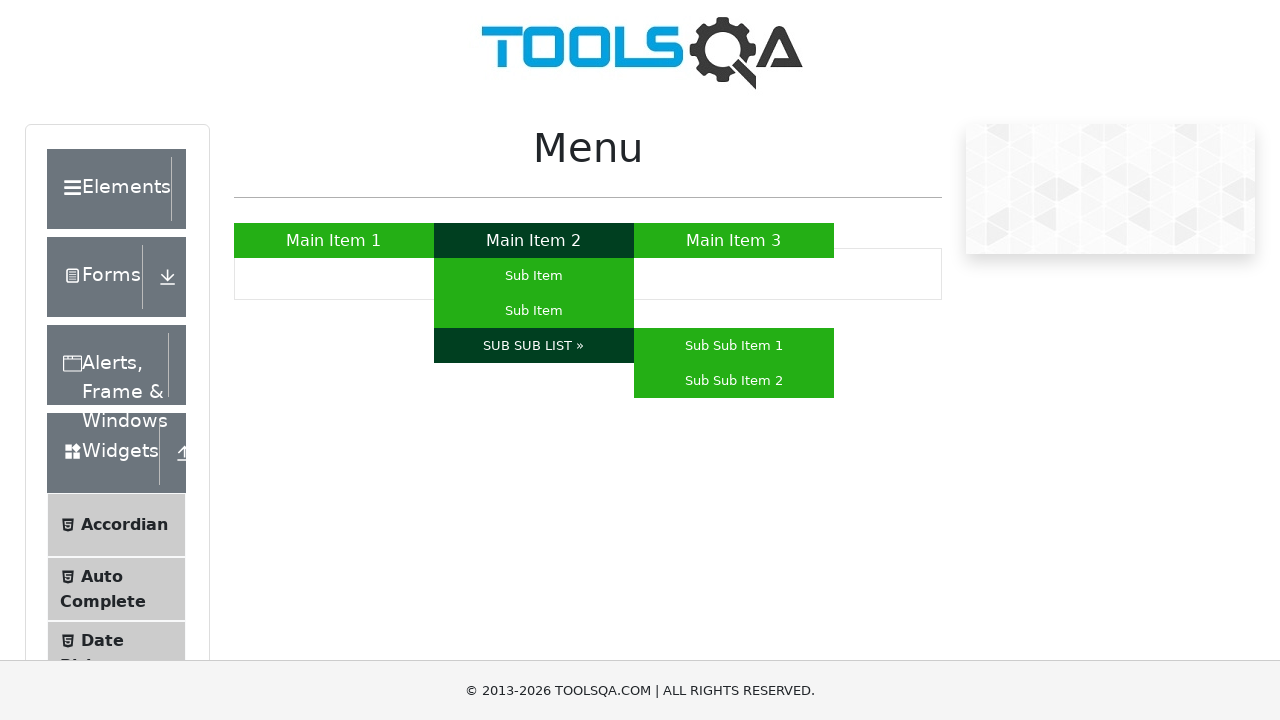